Tests hover functionality by moving mouse over user avatars to reveal hidden information and clicking through to user profile pages

Starting URL: https://the-internet.herokuapp.com/hovers

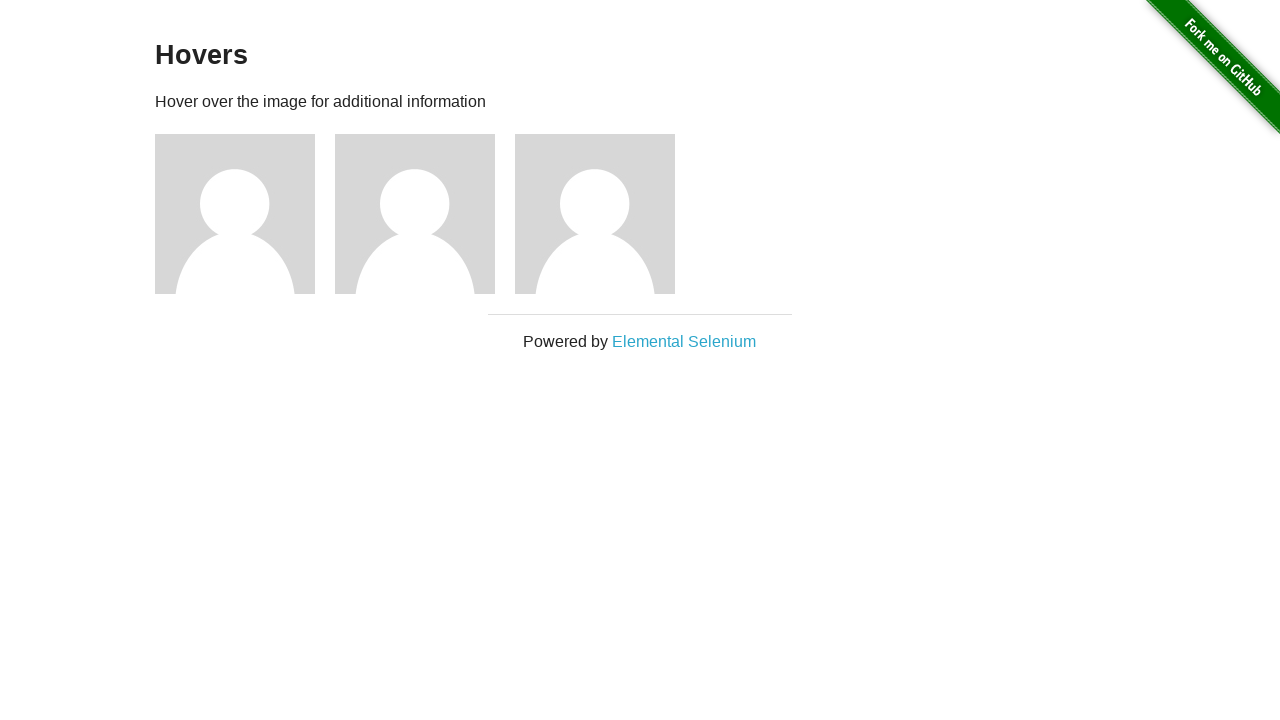

Waited for user avatar images to load on hovers page
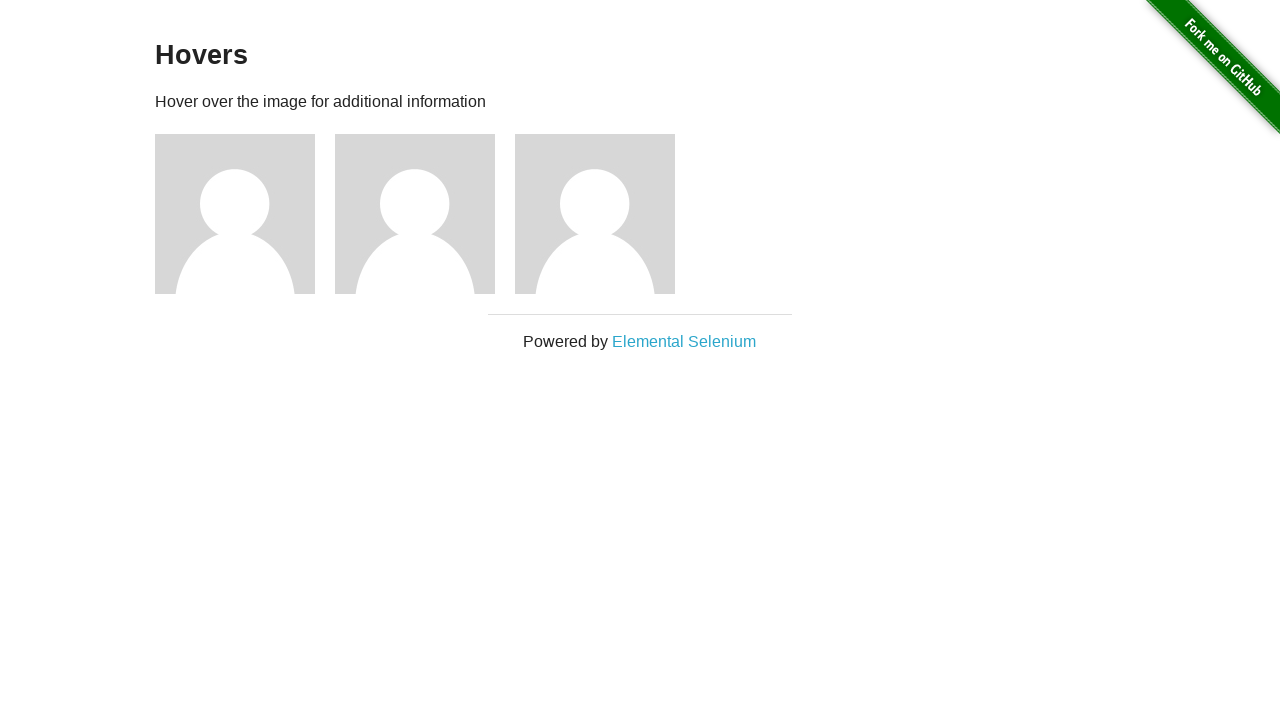

Hovered over first user avatar at (245, 214) on div.figure >> nth=0
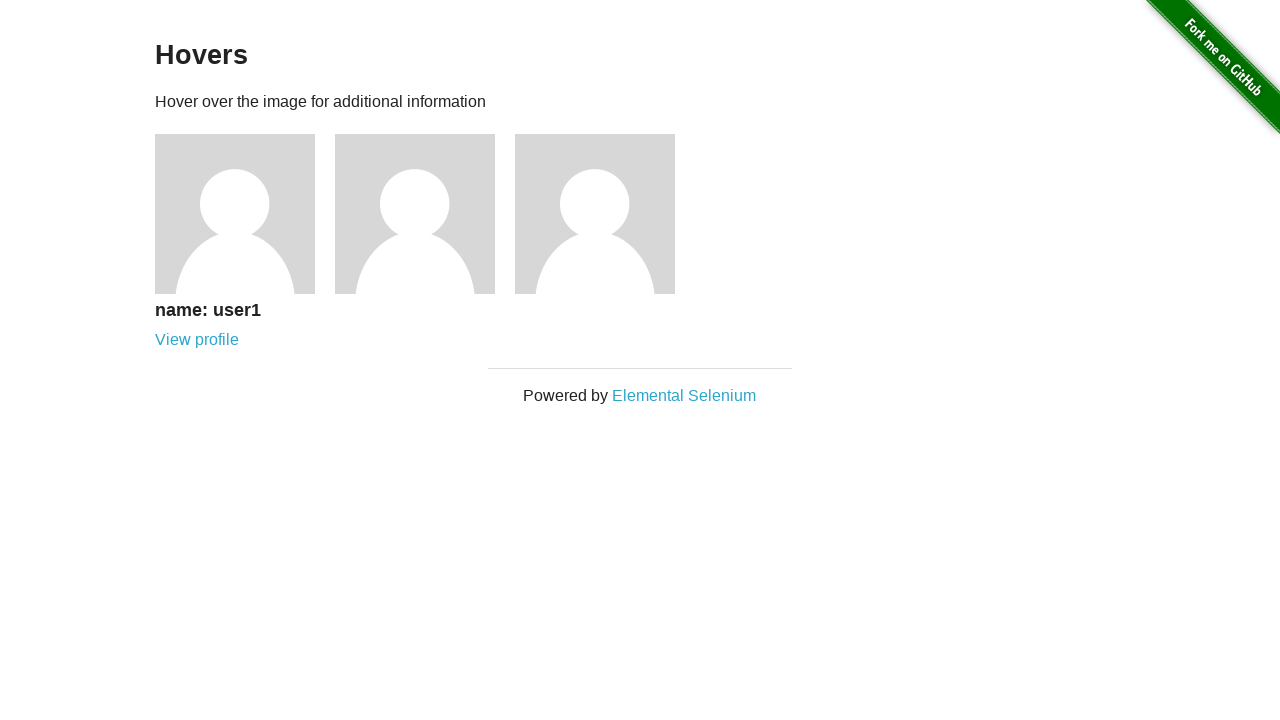

Waited for user caption to appear on hover
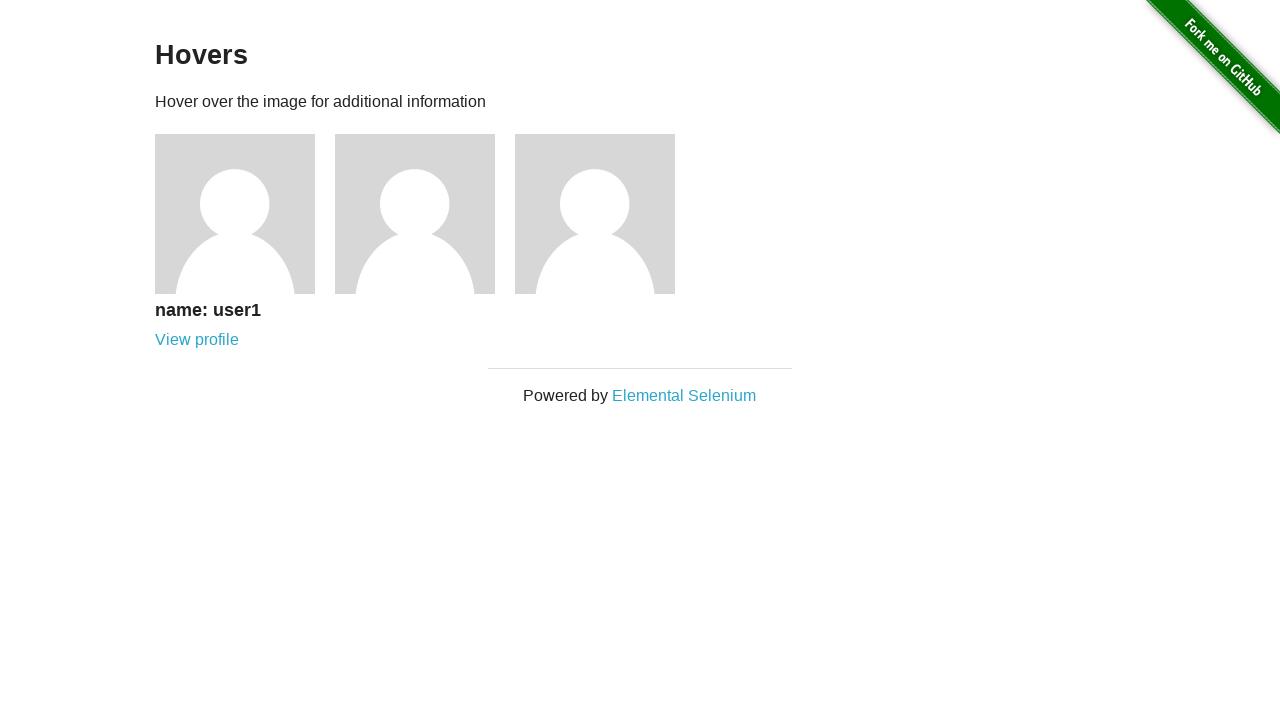

Retrieved caption text from hovered user
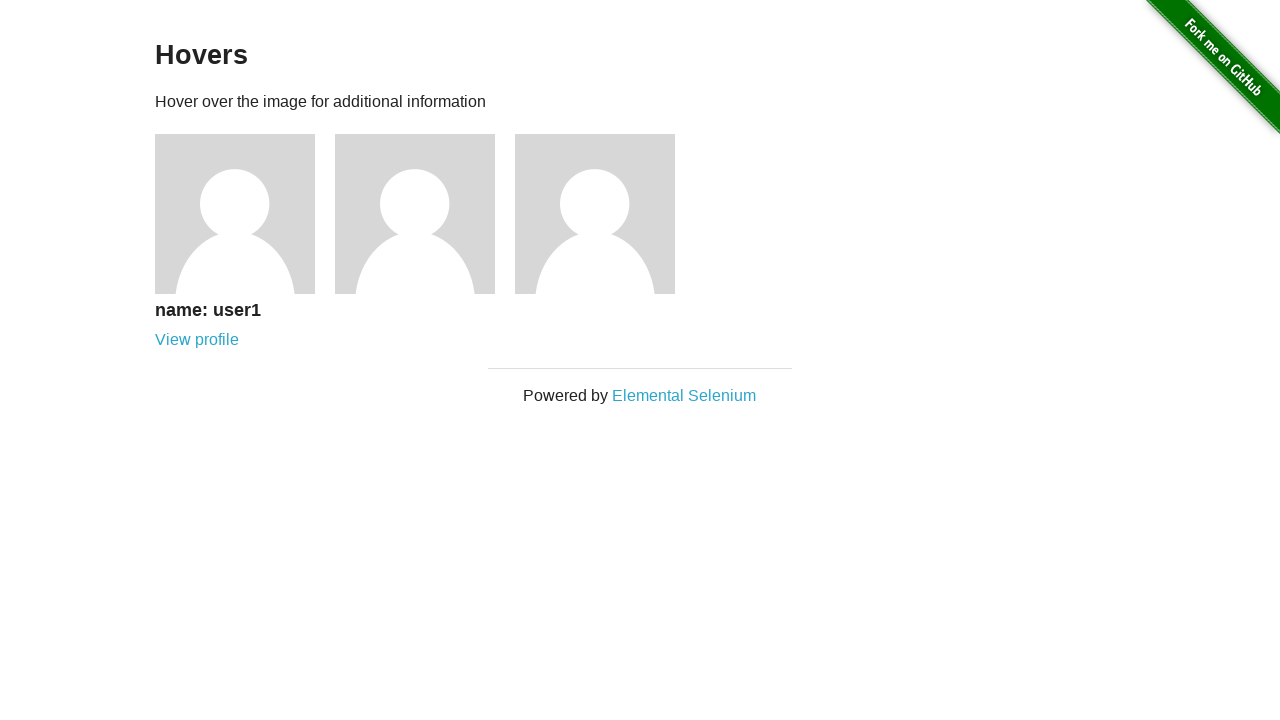

Verified 'user1' appears in caption text
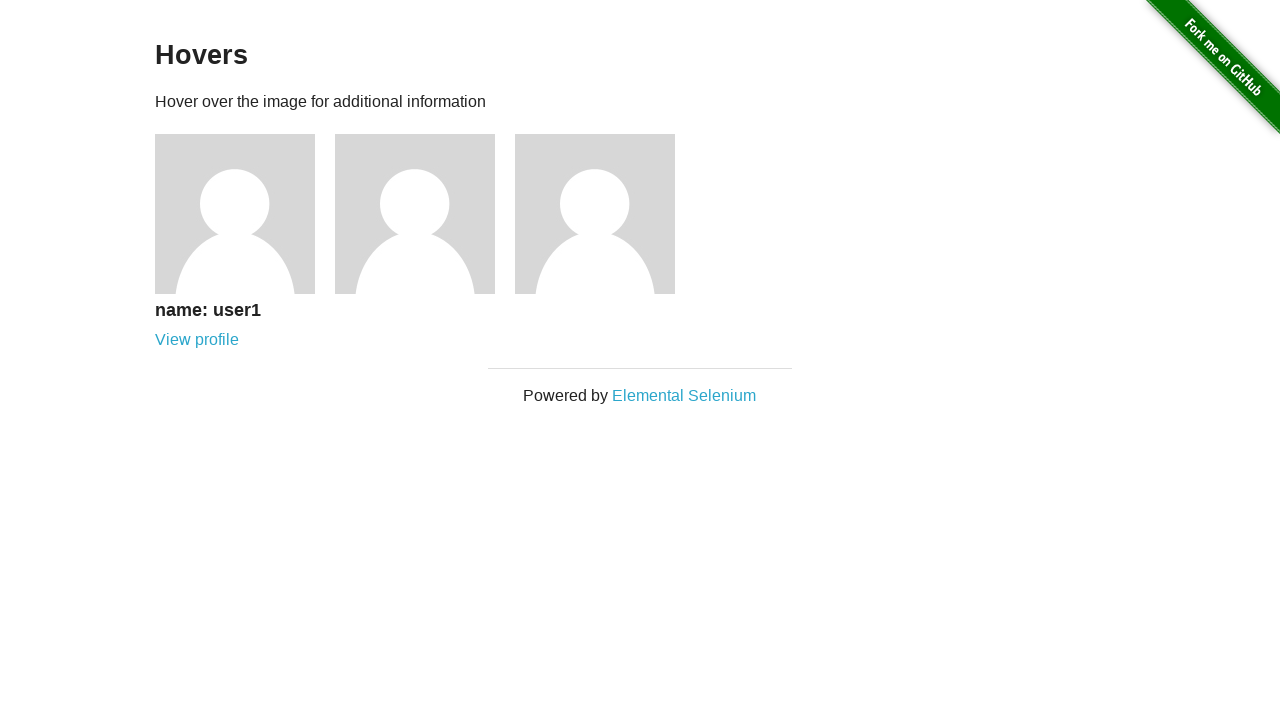

Clicked user profile link from caption at (197, 340) on div.figcaption a >> nth=0
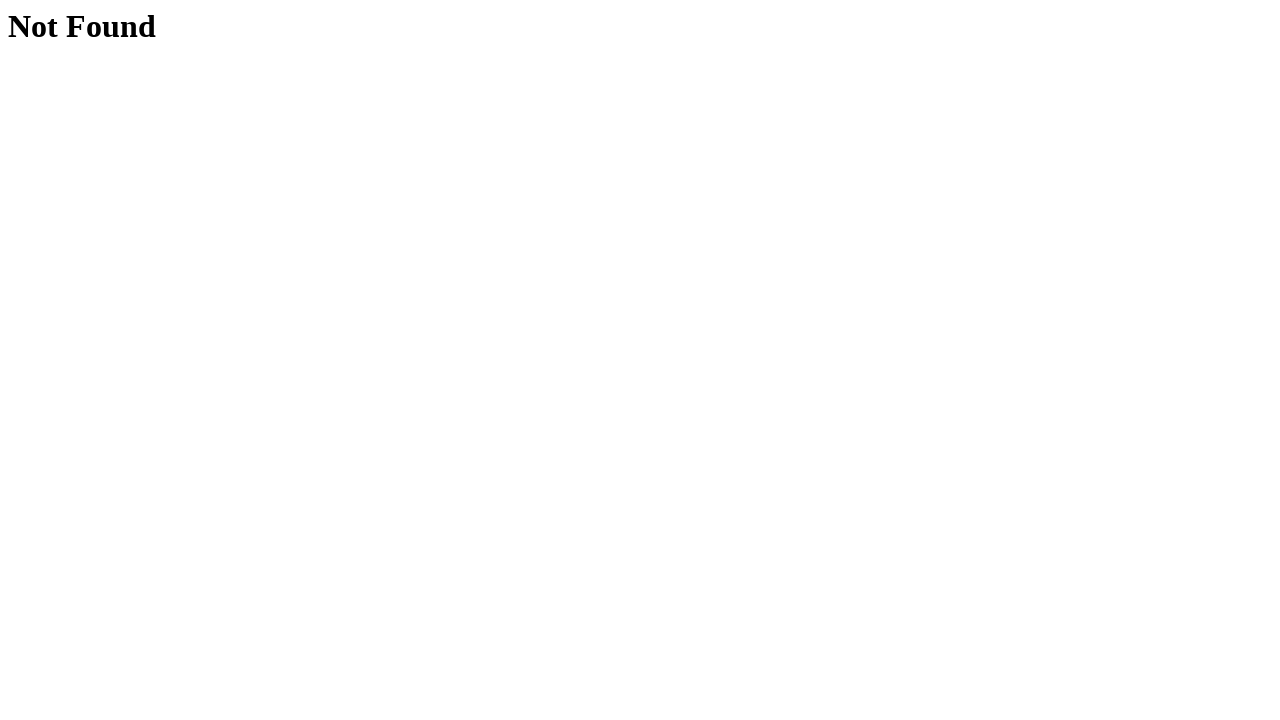

Verified navigation to user profile page (/users/1)
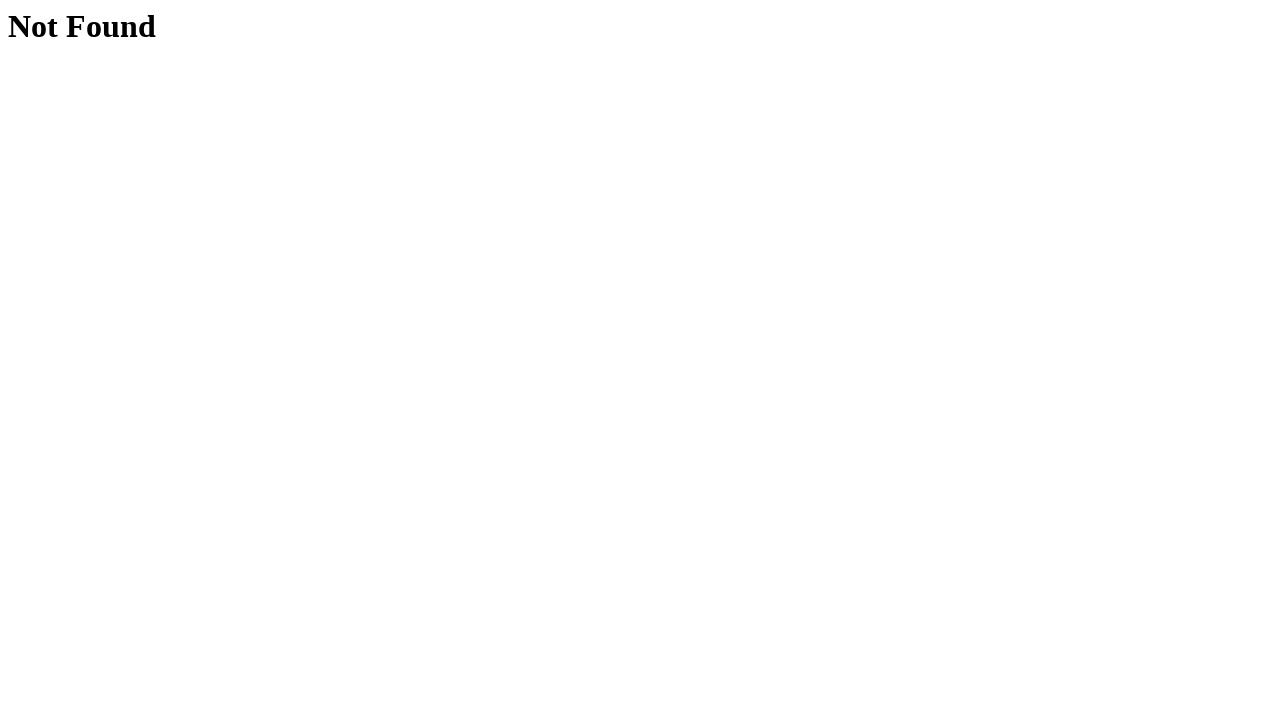

Navigated back to hovers page
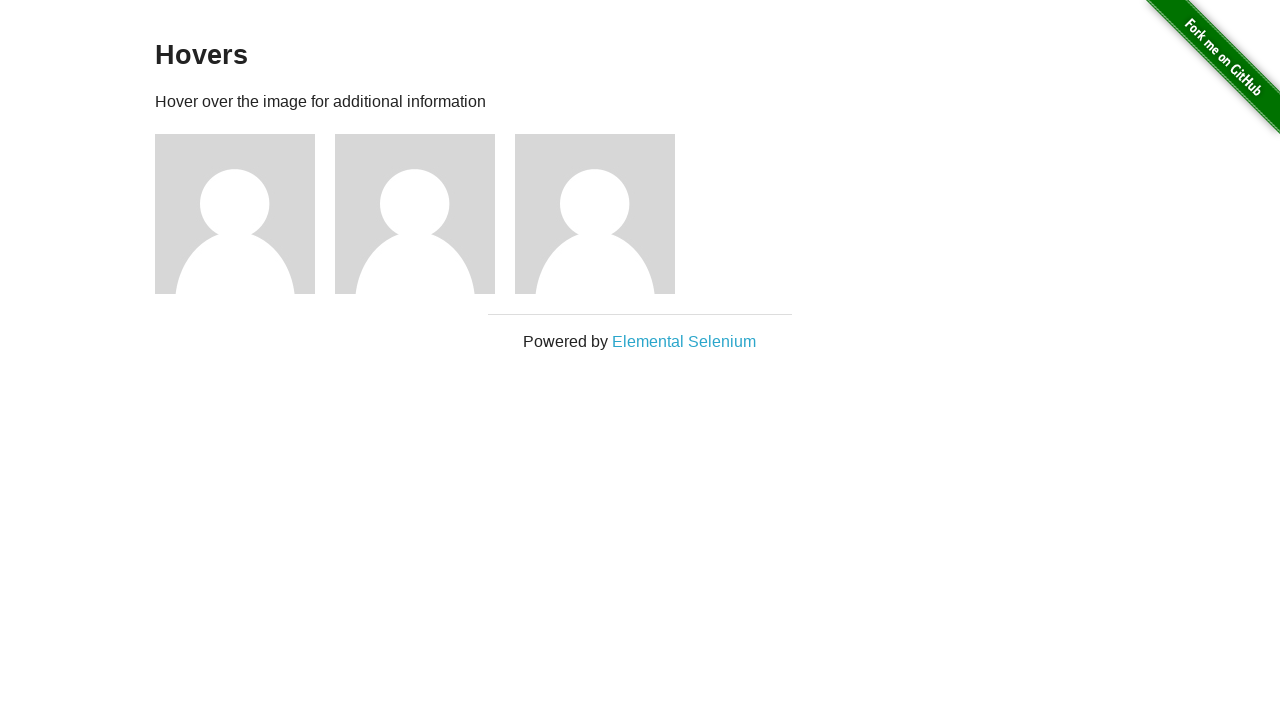

Confirmed return to hovers page with user avatars visible
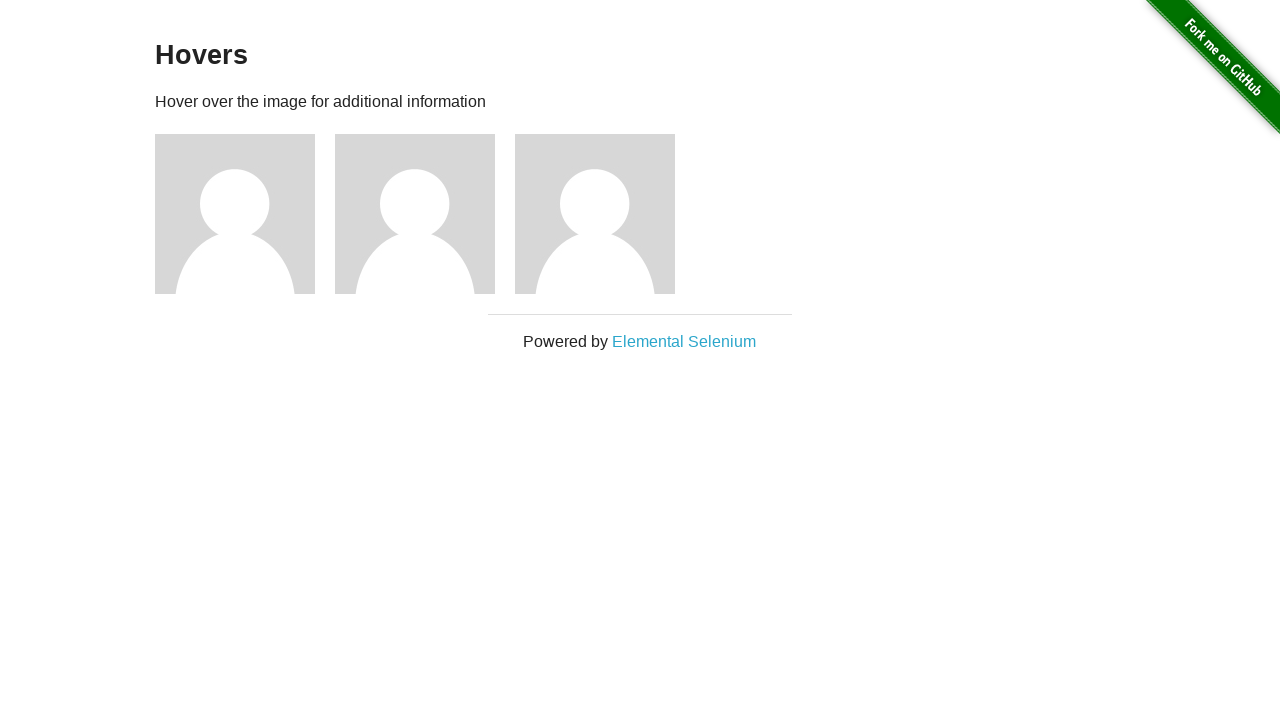

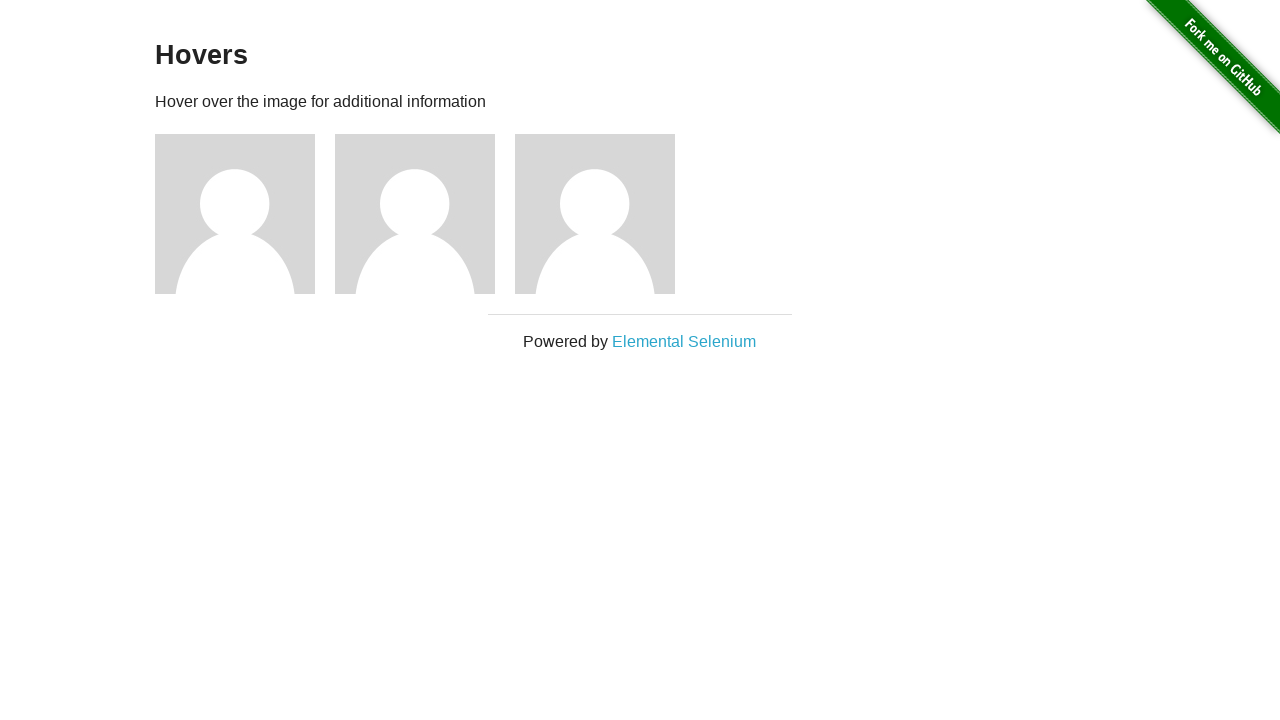